Navigates to WiseQuarter homepage and verifies the page loads by checking the title

Starting URL: https://www.wisequarter.com

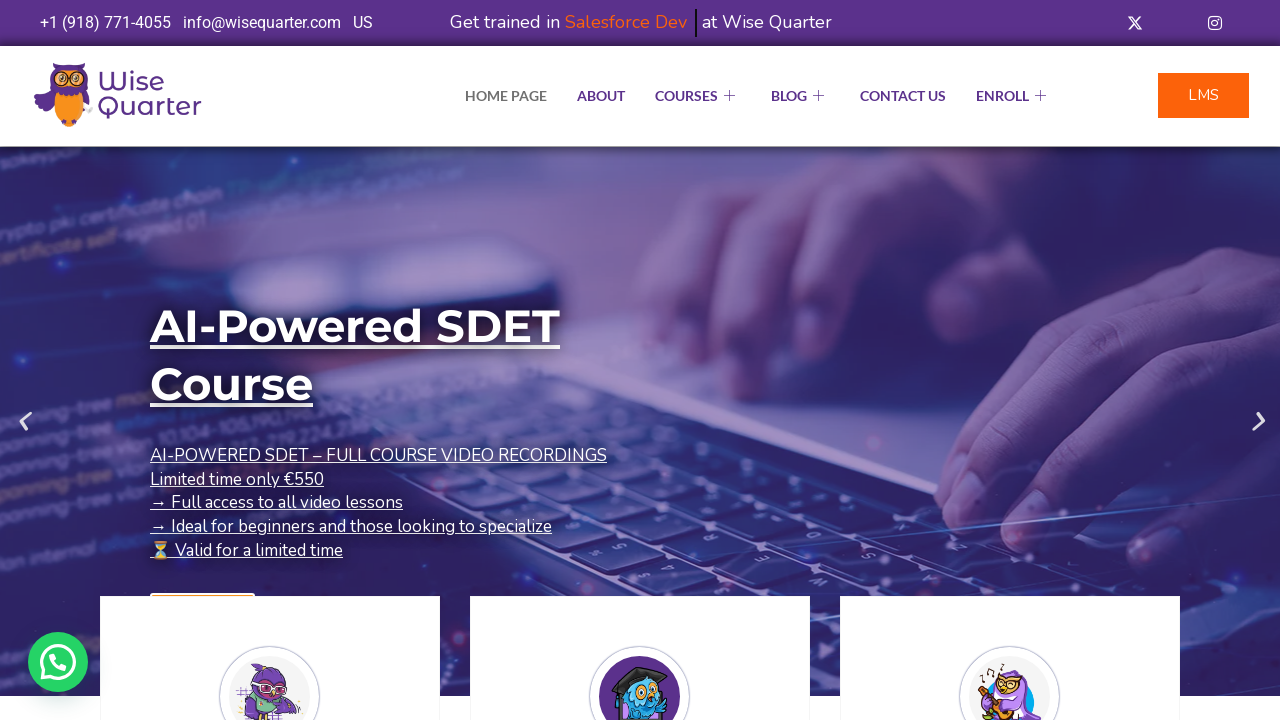

Waited for WiseQuarter homepage to load (domcontentloaded)
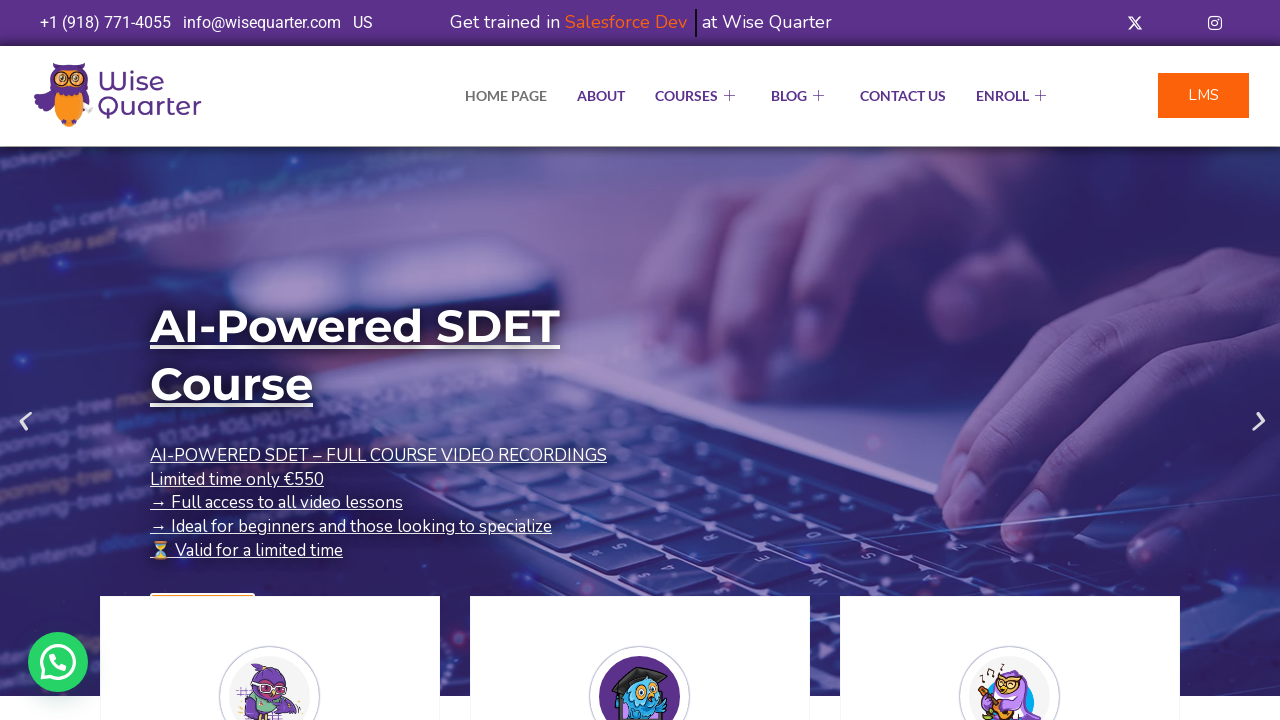

Retrieved and printed page title: IT Bootcamp Courses, Online Classes - Wise Quarter Course
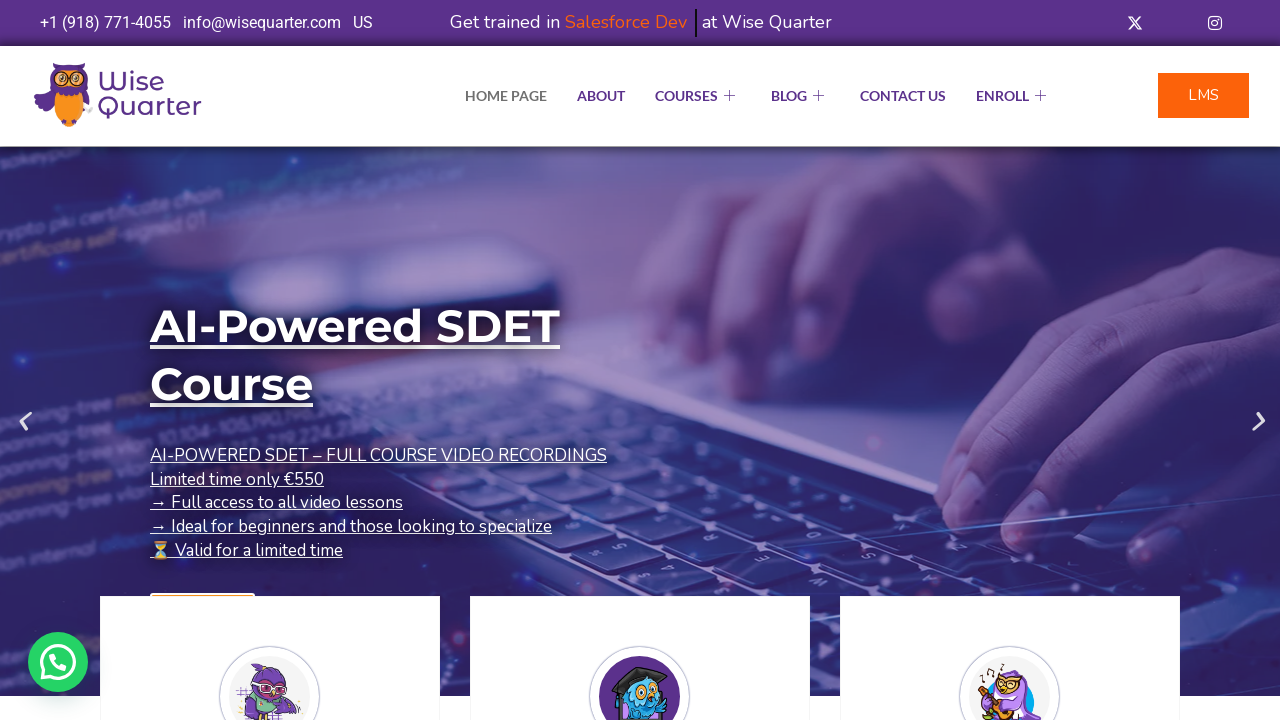

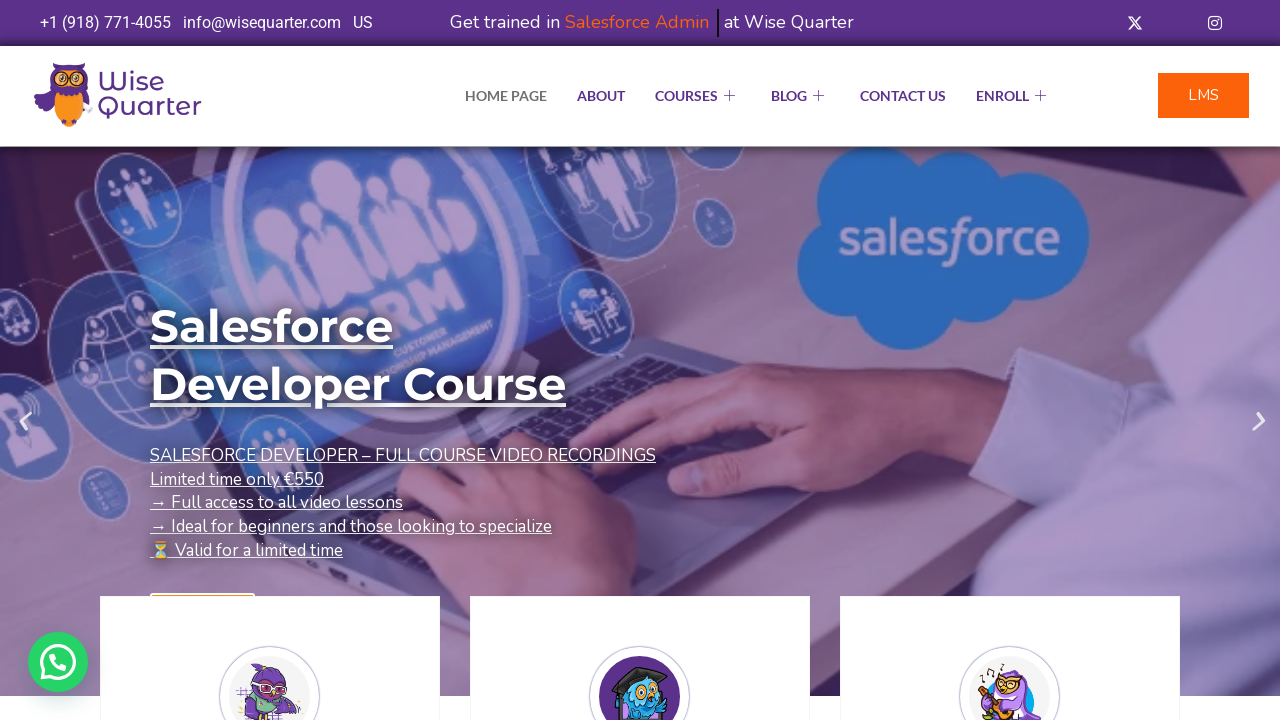